Tests a form submission by filling in name, email, and address fields, then verifying the submitted name is displayed correctly

Starting URL: https://demoqa.com/text-box

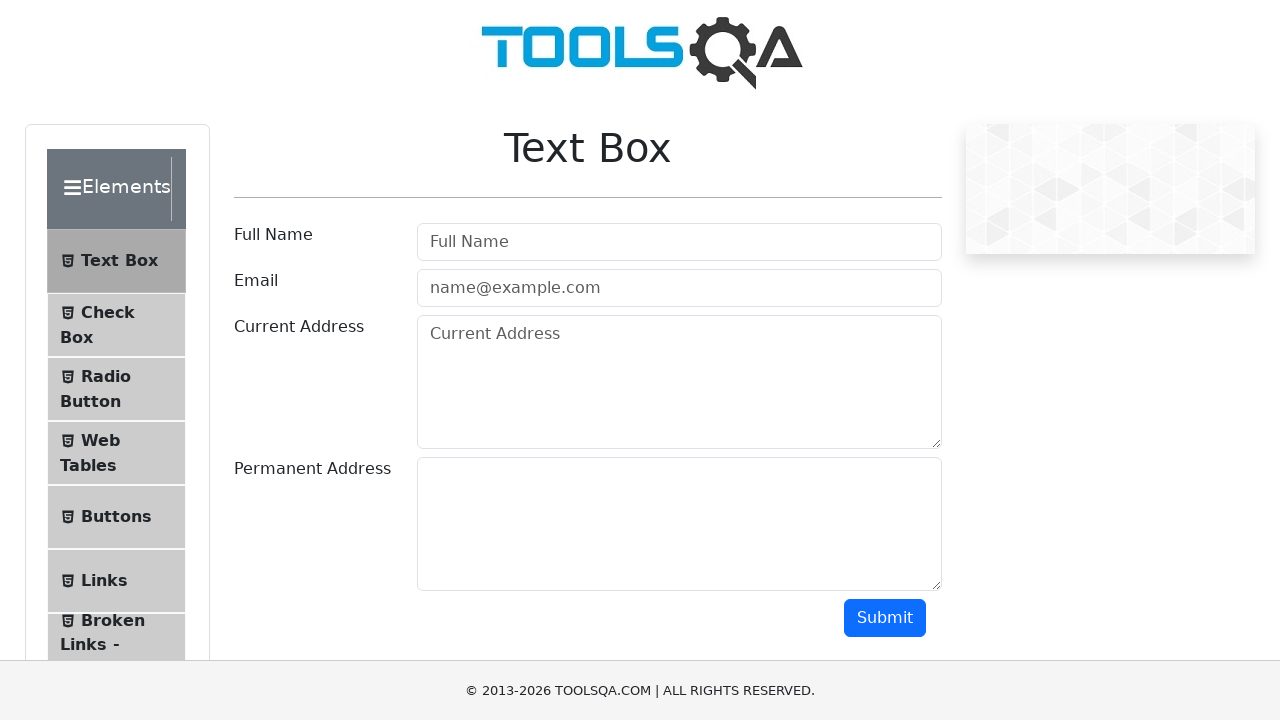

Filled name field with 'Super Mario' on #userName
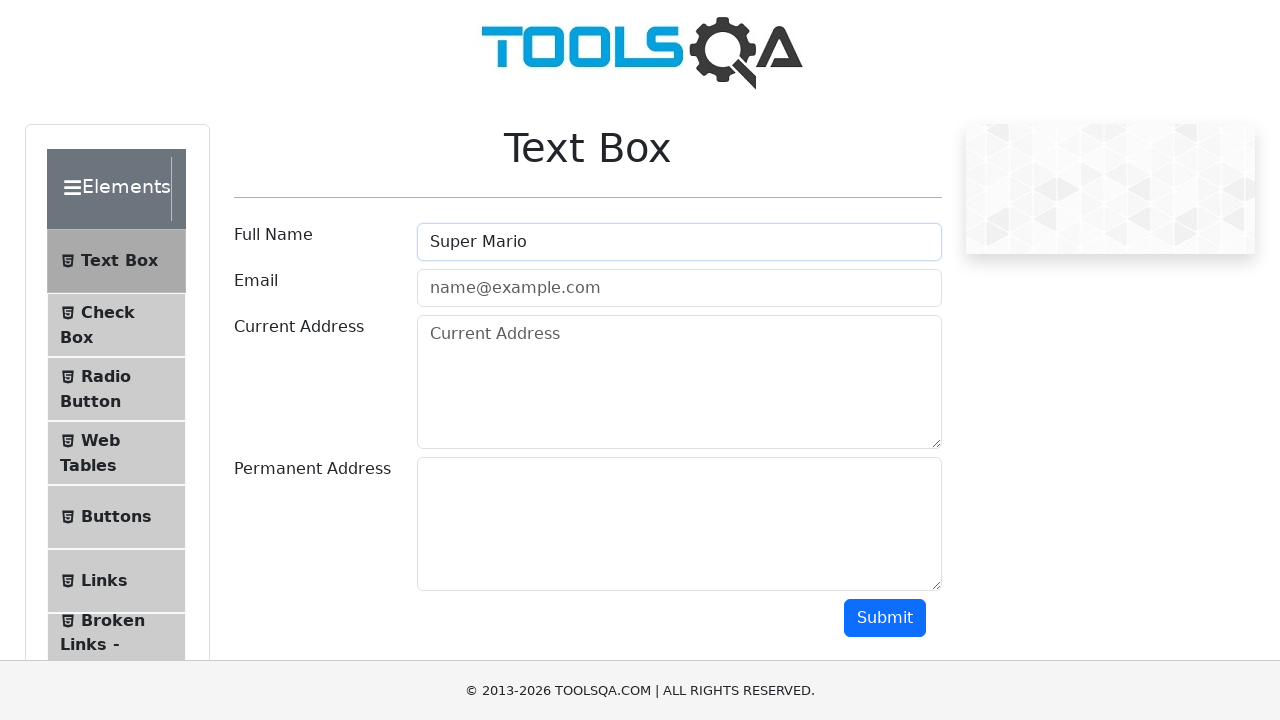

Filled email field with 'mario@supermario.com' on #userEmail
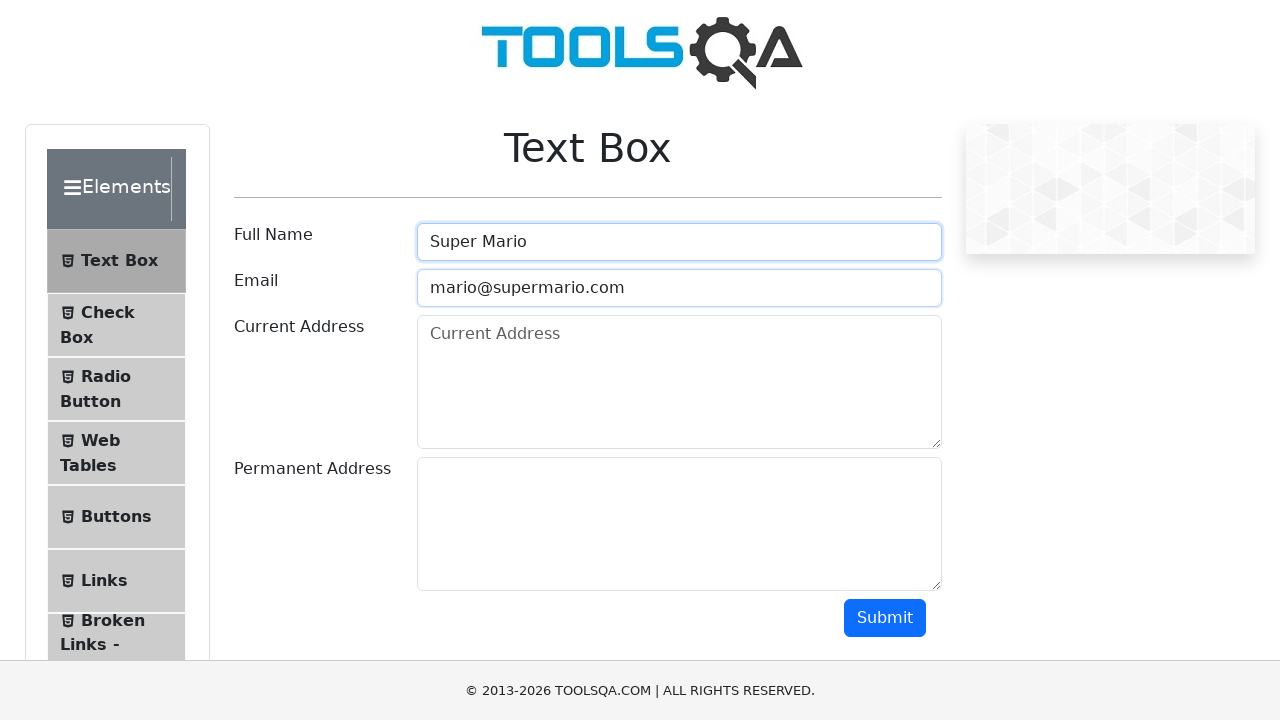

Filled current address field with 'Mushroom Kingdom' on #currentAddress
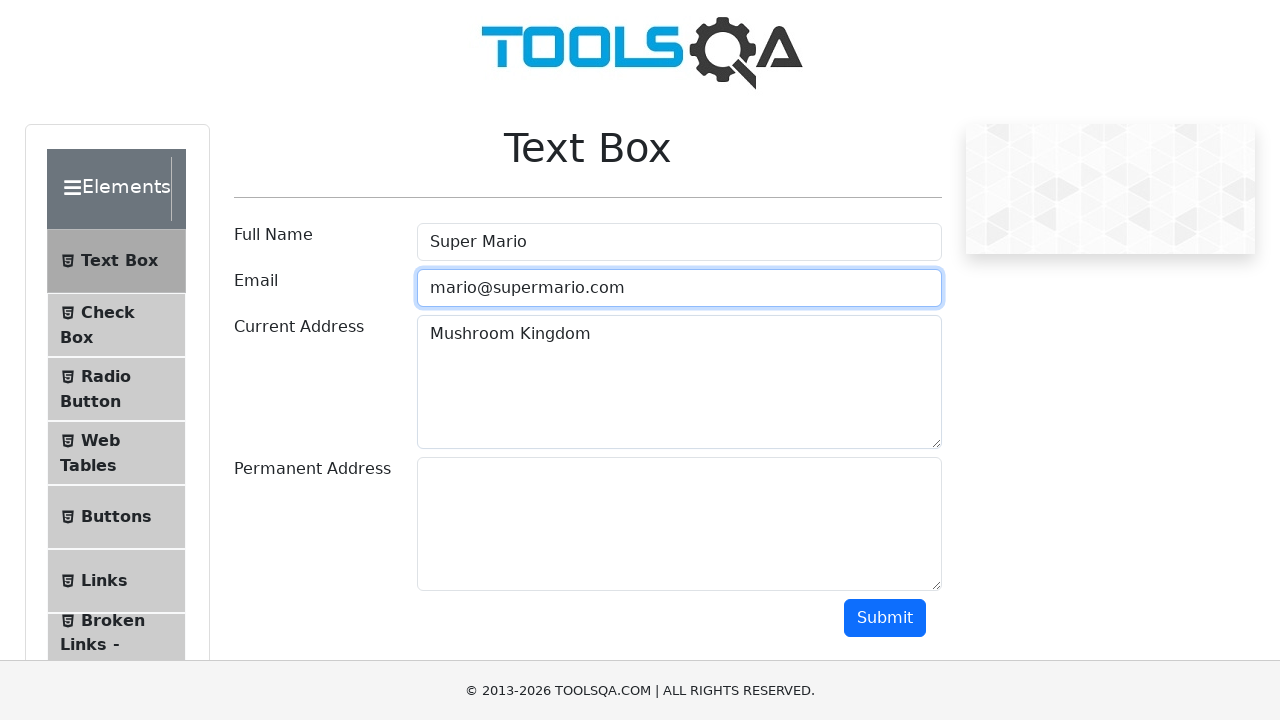

Filled permanent address field with 'World 1' on #permanentAddress
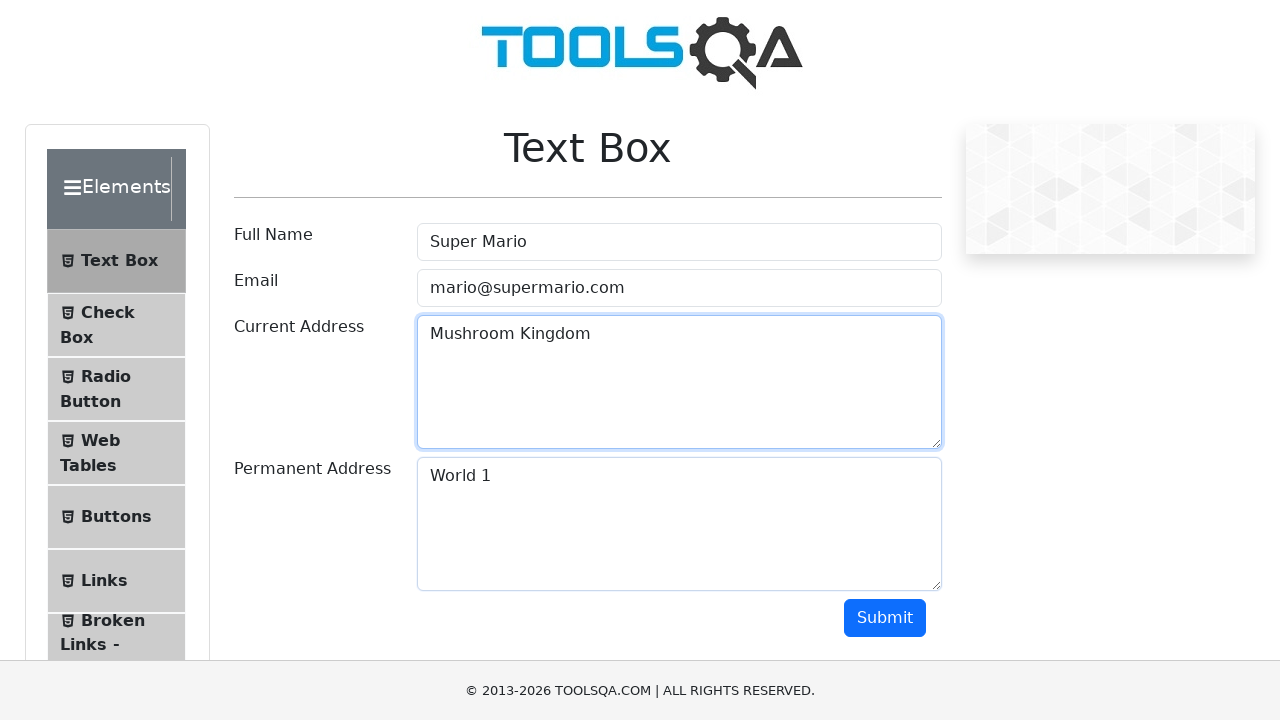

Clicked submit button to submit the form at (885, 618) on #submit
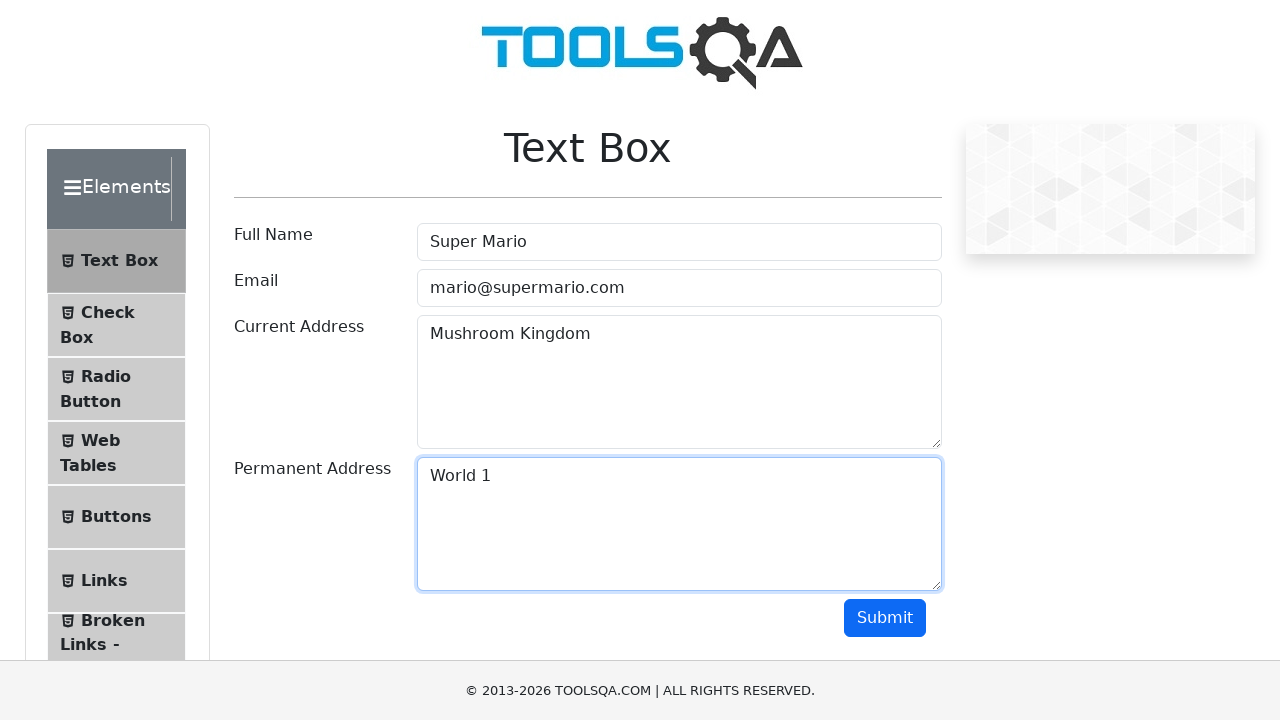

Waited for submitted name field to appear
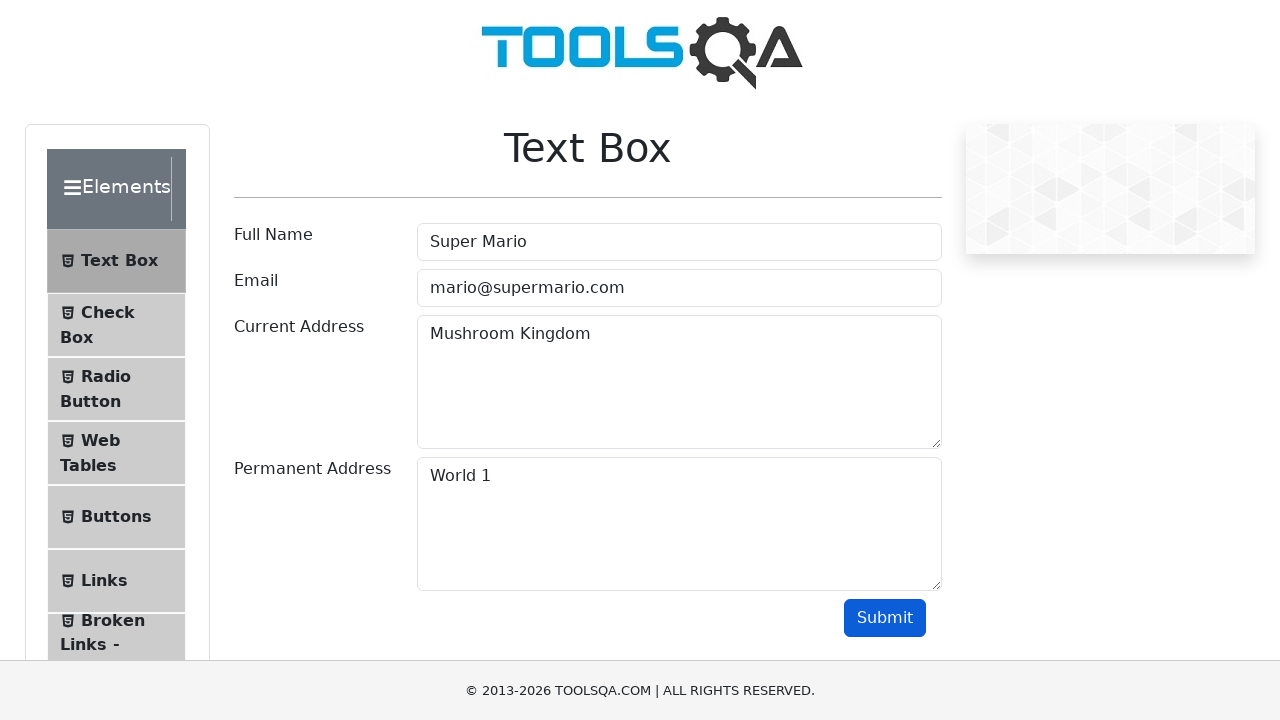

Verified submitted name 'Name:Super Mario' is displayed correctly
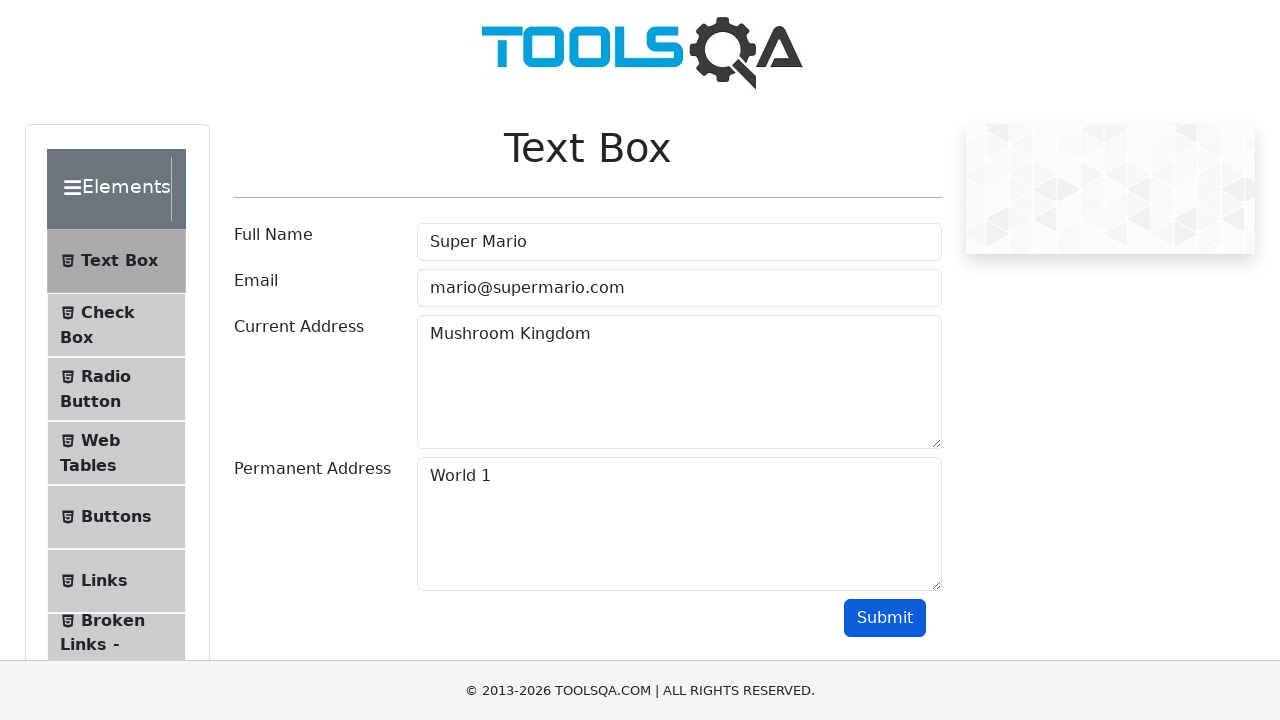

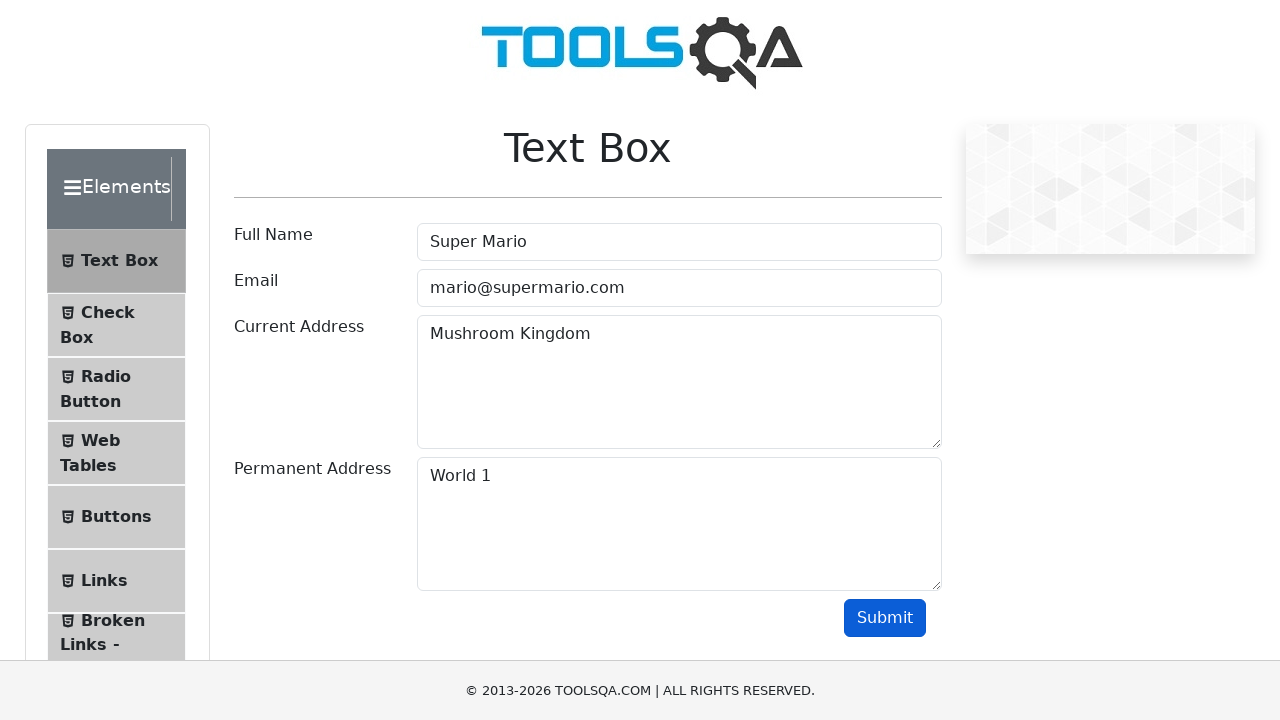